Tests partial link text locator by clicking a link containing "Context" text

Starting URL: https://the-internet.herokuapp.com/

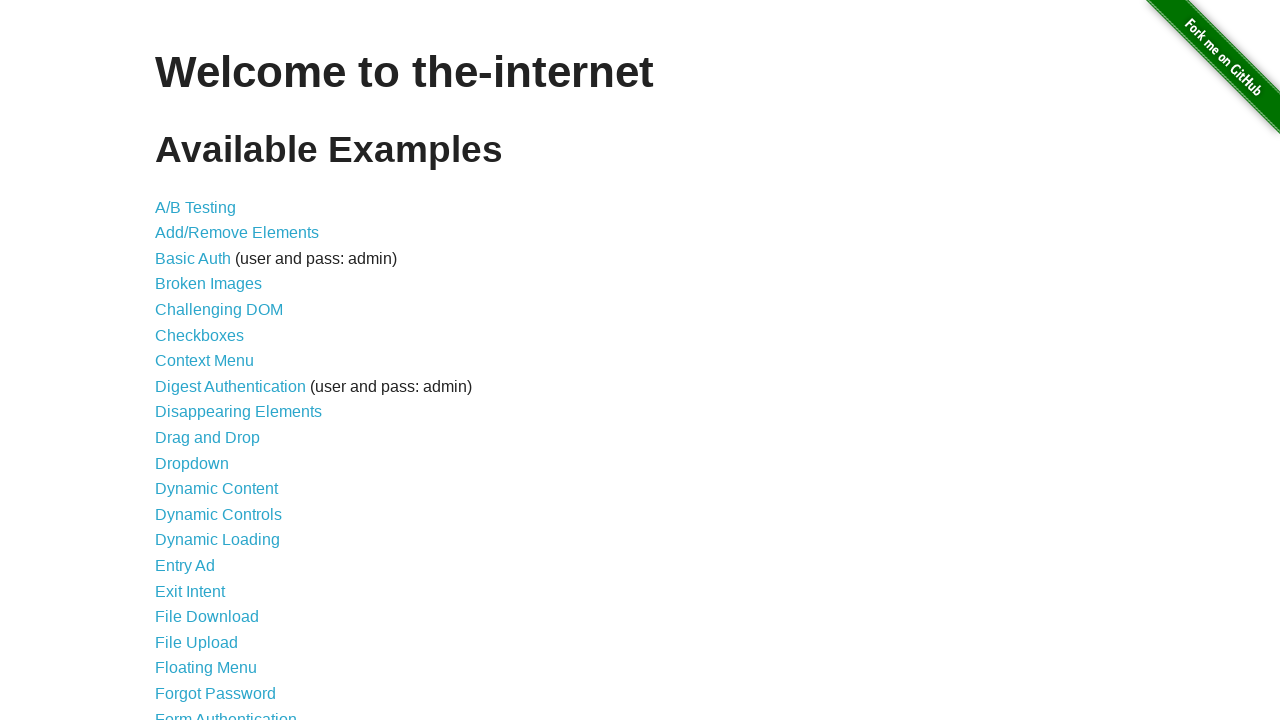

Clicked link containing 'Context' text at (204, 361) on a:has-text('Context')
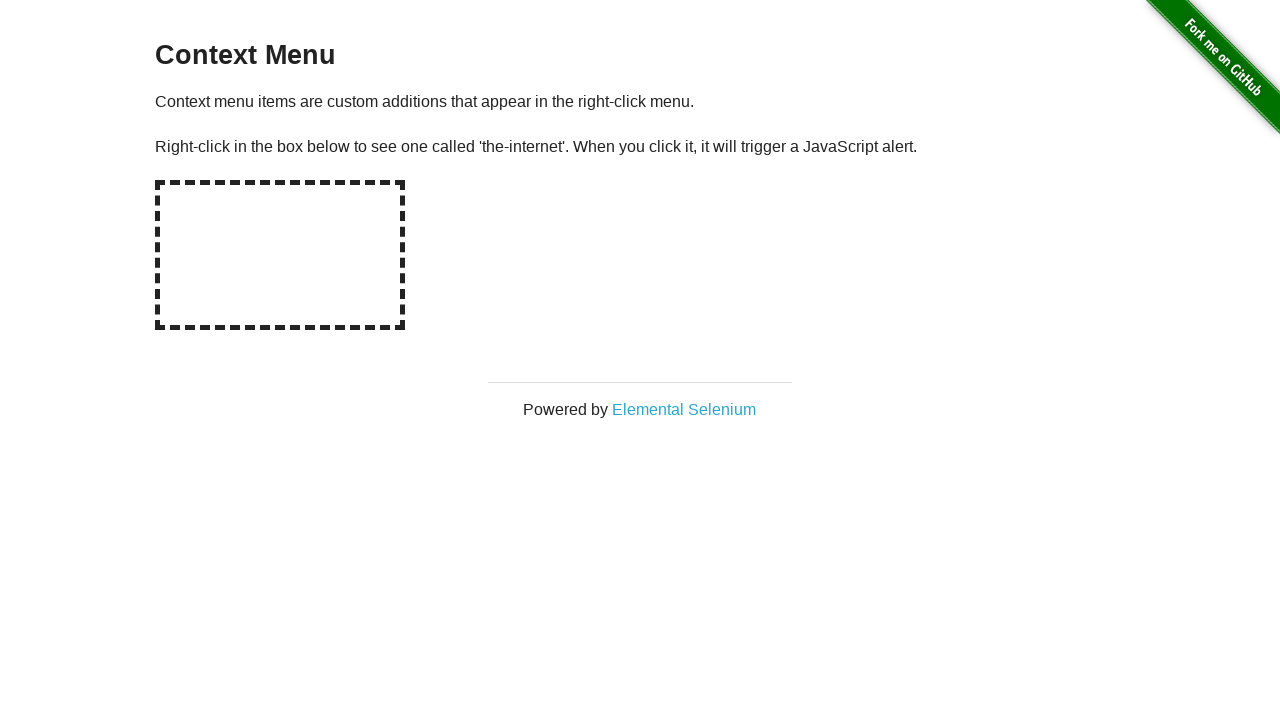

Waited for page navigation to complete (networkidle)
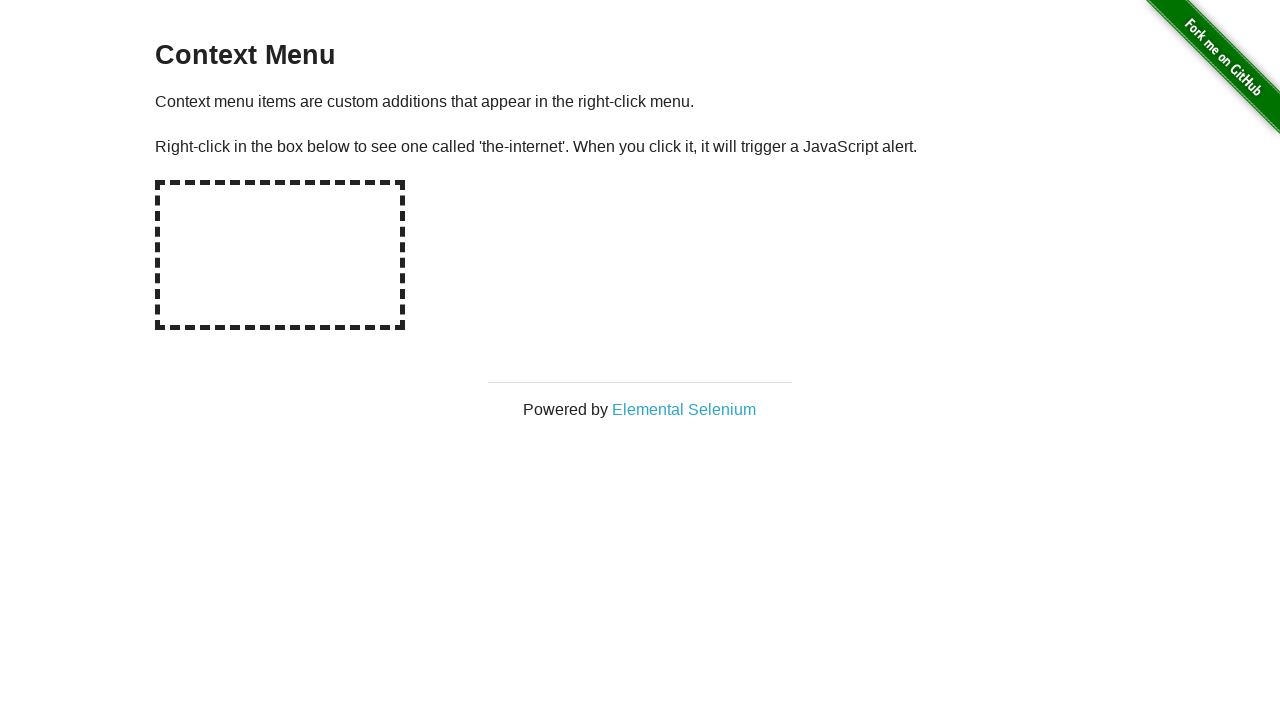

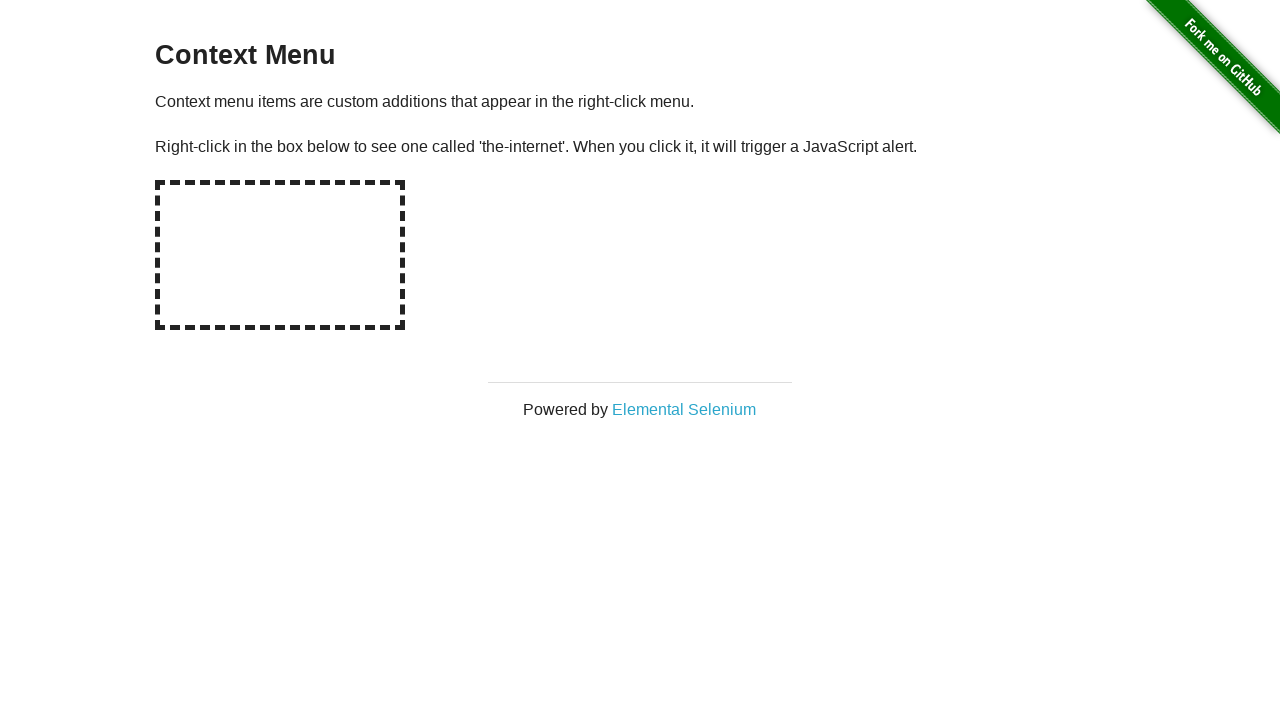